Tests navigation through main menu items on radiokot.ru by clicking through various menu links including схемы (circuits), лабаратория (laboratory), статьи (articles), обучалка (tutorials), ссылки (links), справочник (reference), and о проекте (about project).

Starting URL: https://radiokot.ru/

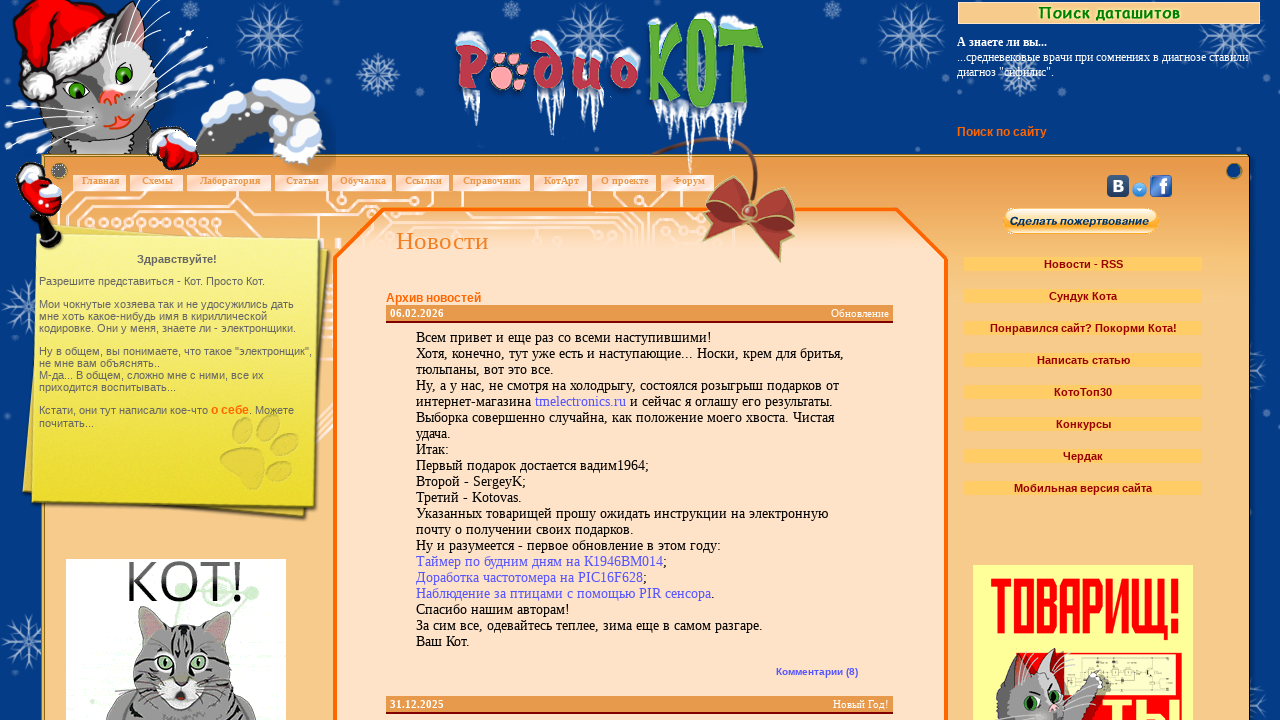

Clicked on 'схемы' (circuits) menu item at (157, 180) on xpath=/html/body/div[2]/div[9]/div[2]/a
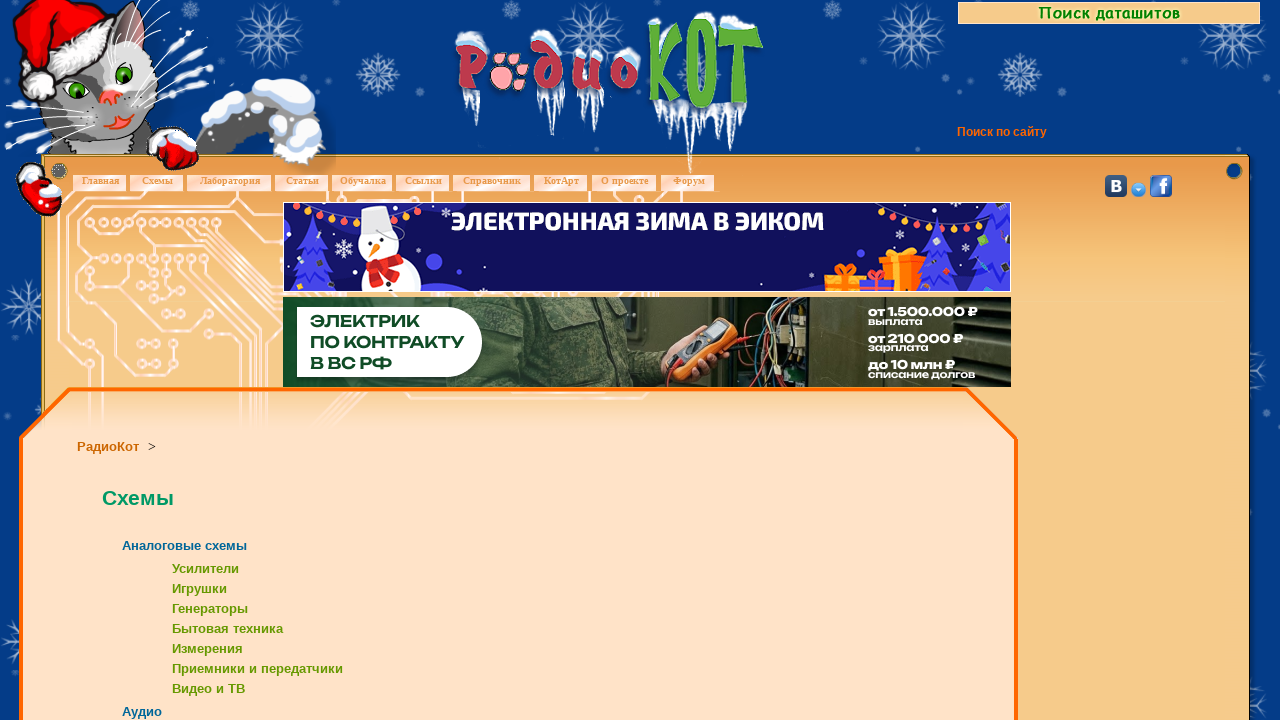

Circuits page loaded (networkidle)
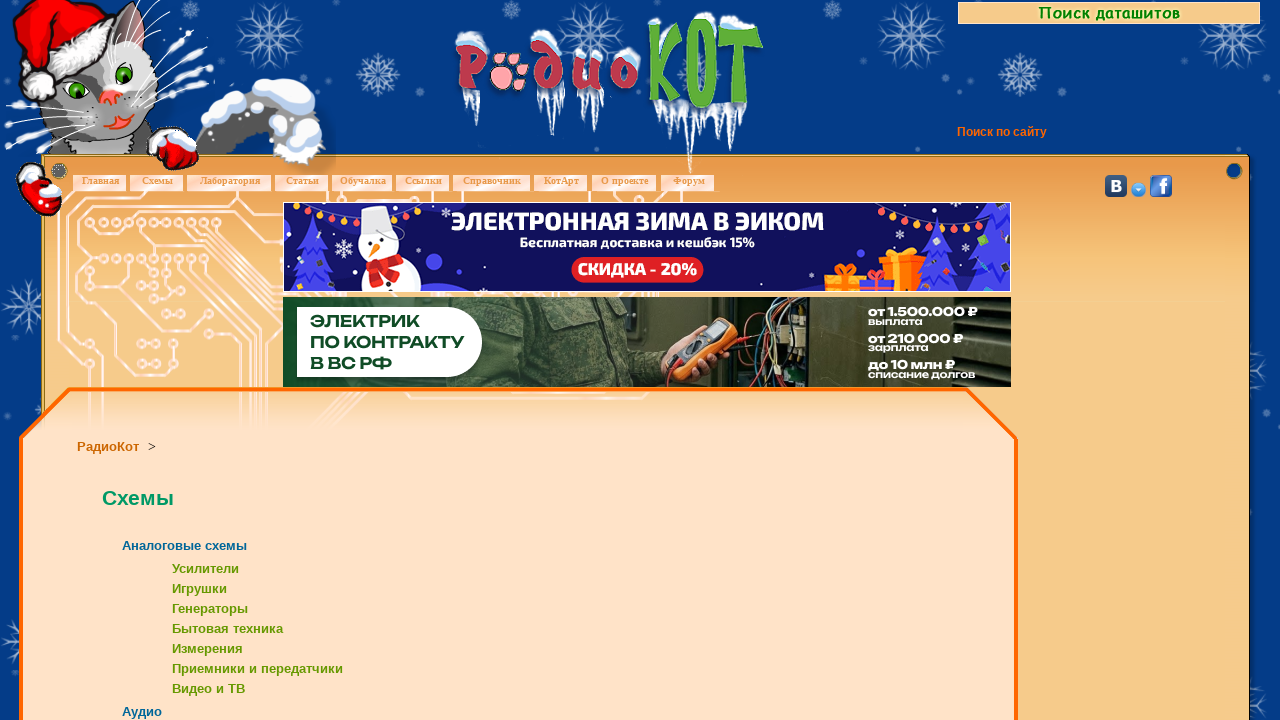

Clicked on 'лабаратория' (laboratory) menu item at (230, 180) on xpath=/html/body/div[2]/div[9]/div[3]/a
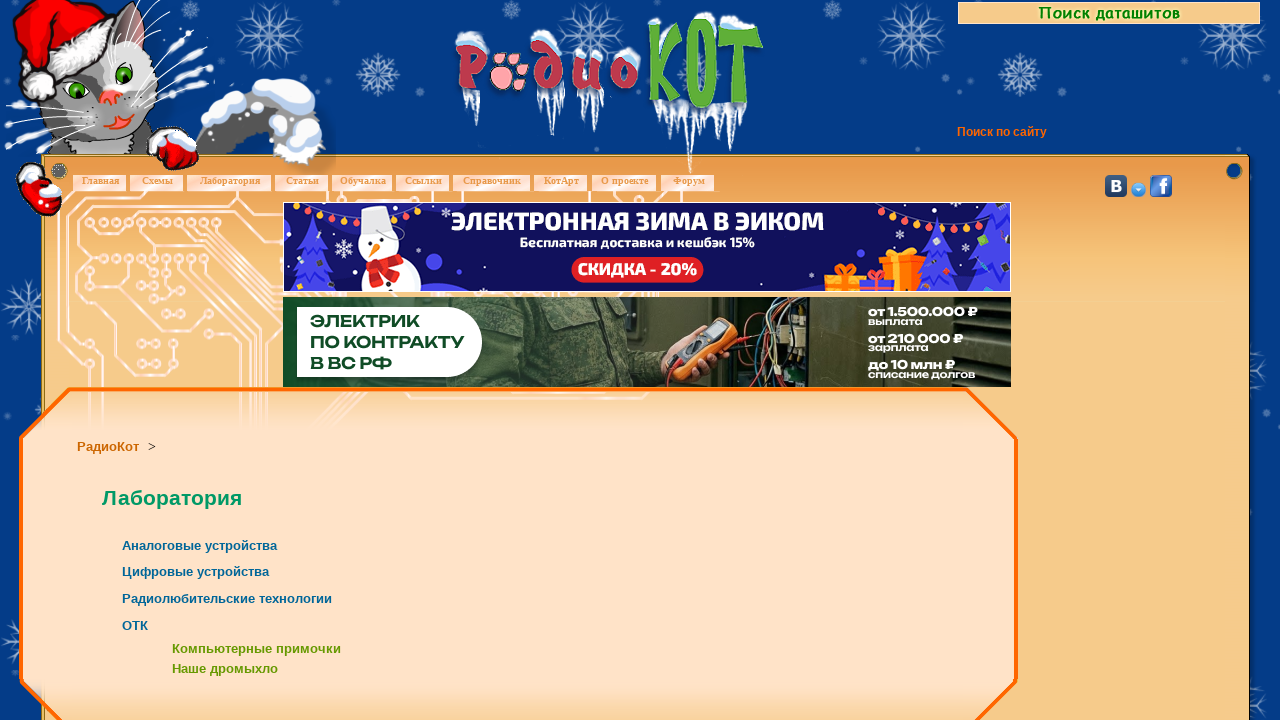

Laboratory page loaded (networkidle)
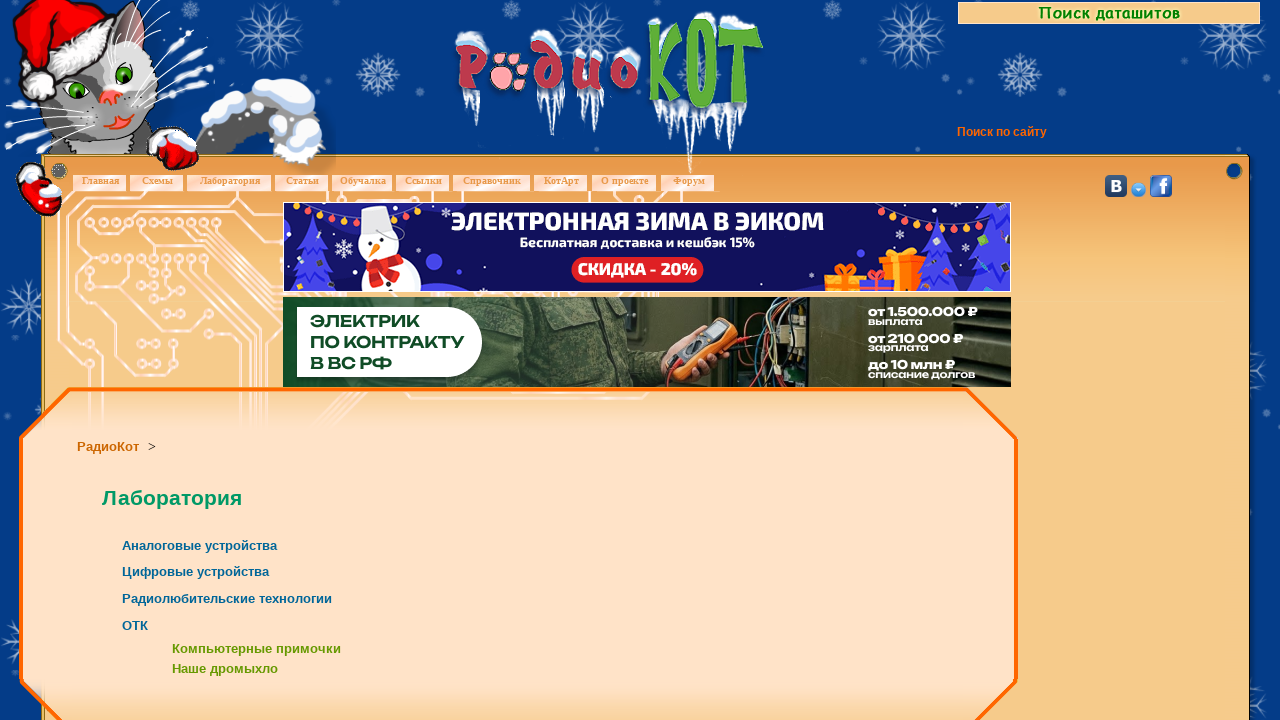

Clicked on 'статьи' (articles) menu item at (302, 180) on xpath=/html/body/div[2]/div[9]/div[4]/a
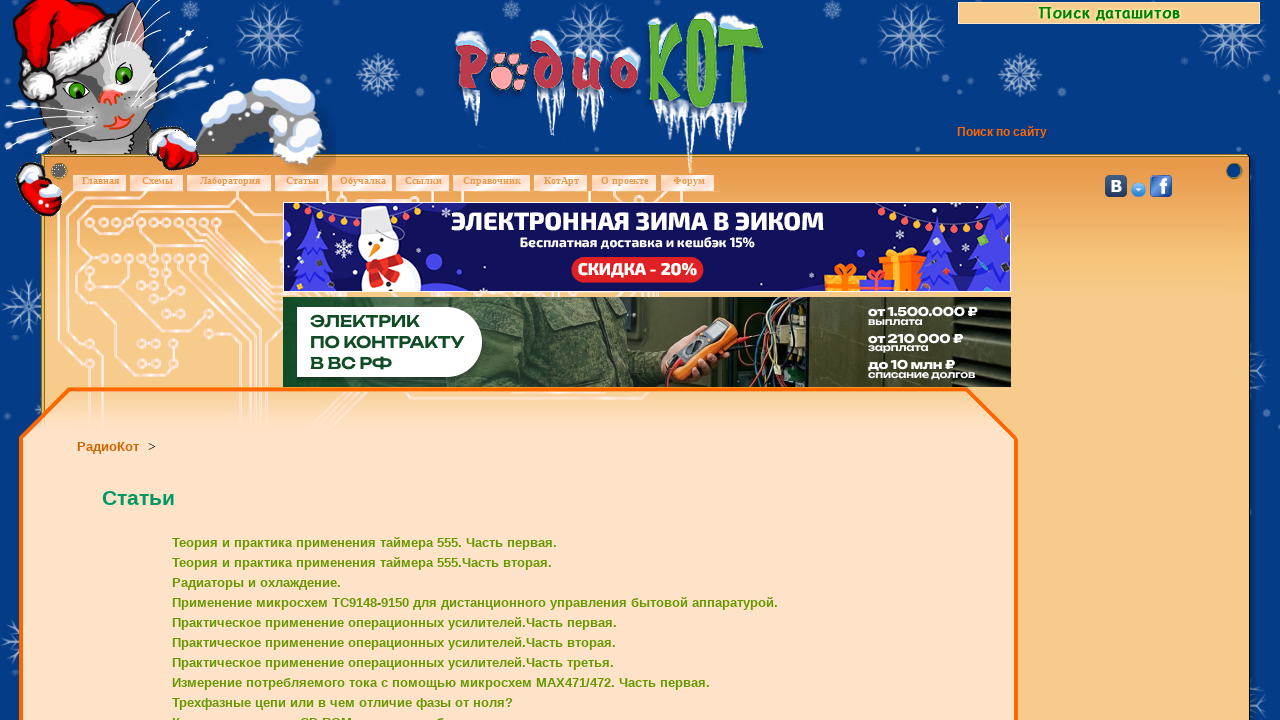

Articles page loaded (networkidle)
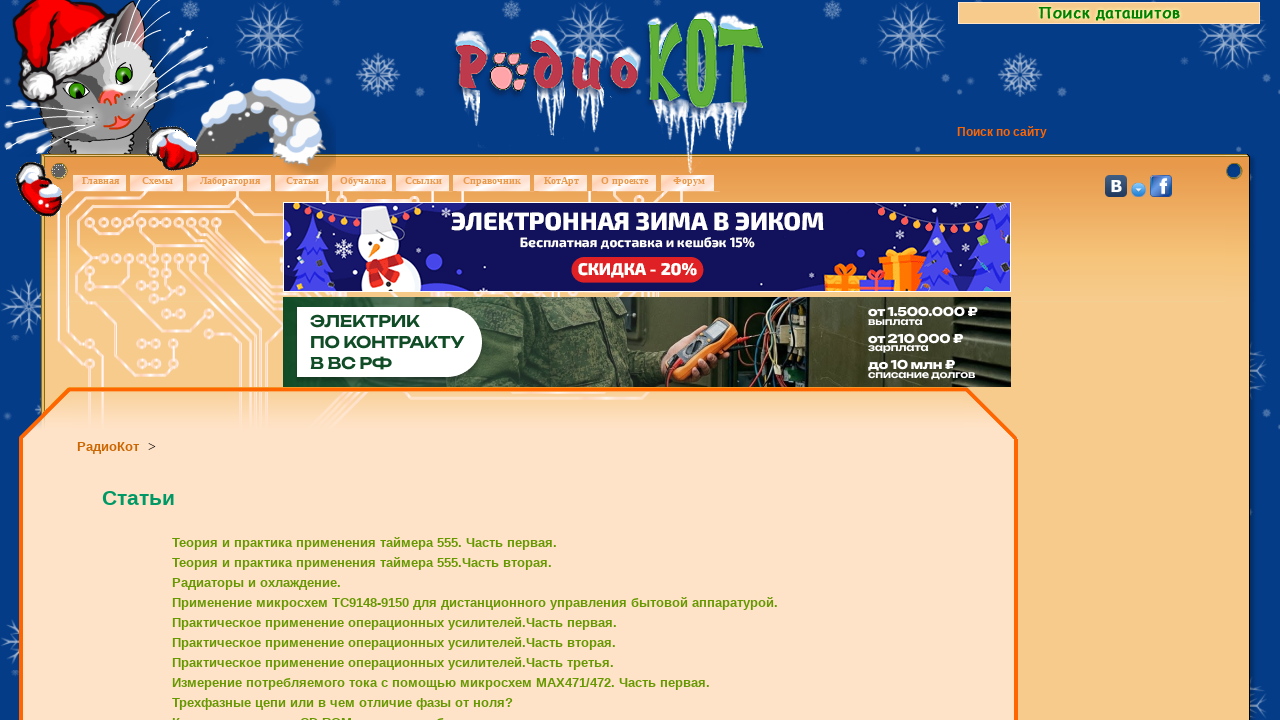

Clicked on 'обучалка' (tutorials) menu item at (362, 180) on xpath=/html/body/div[2]/div[9]/div[5]/a
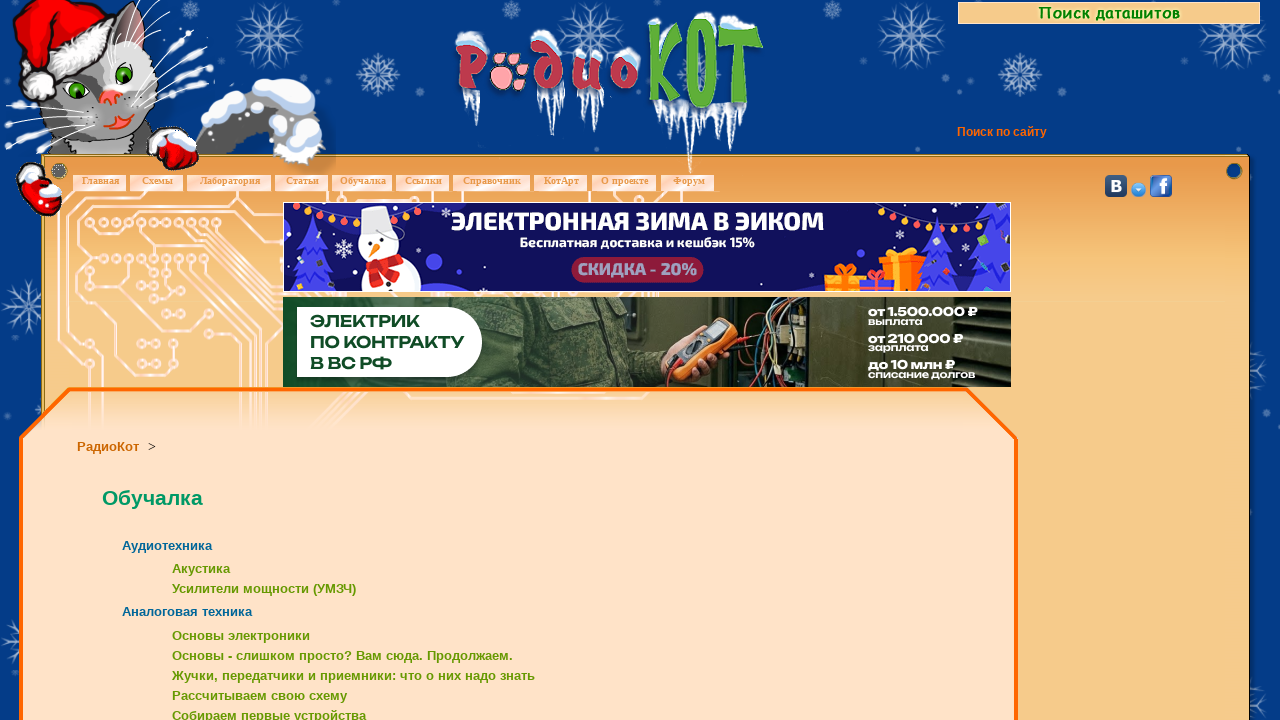

Tutorials page loaded (networkidle)
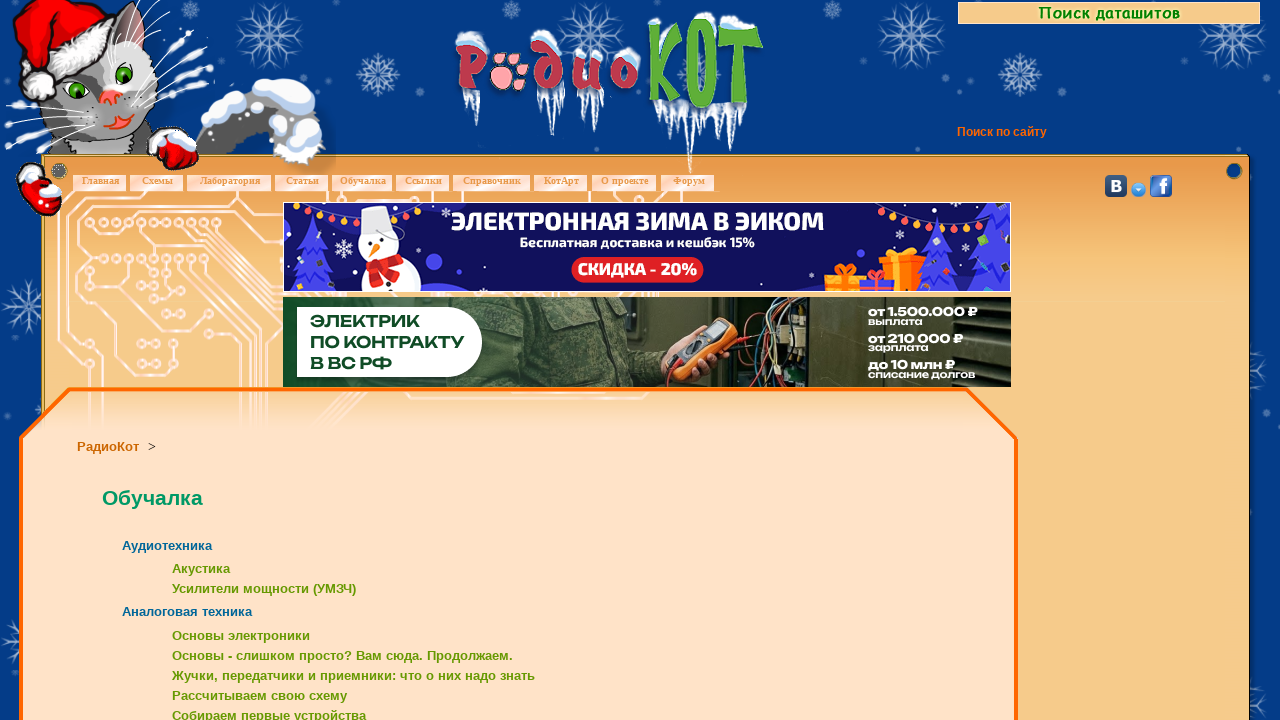

Clicked on 'ссылки' (links) menu item at (423, 180) on xpath=/html/body/div[2]/div[9]/div[6]/a
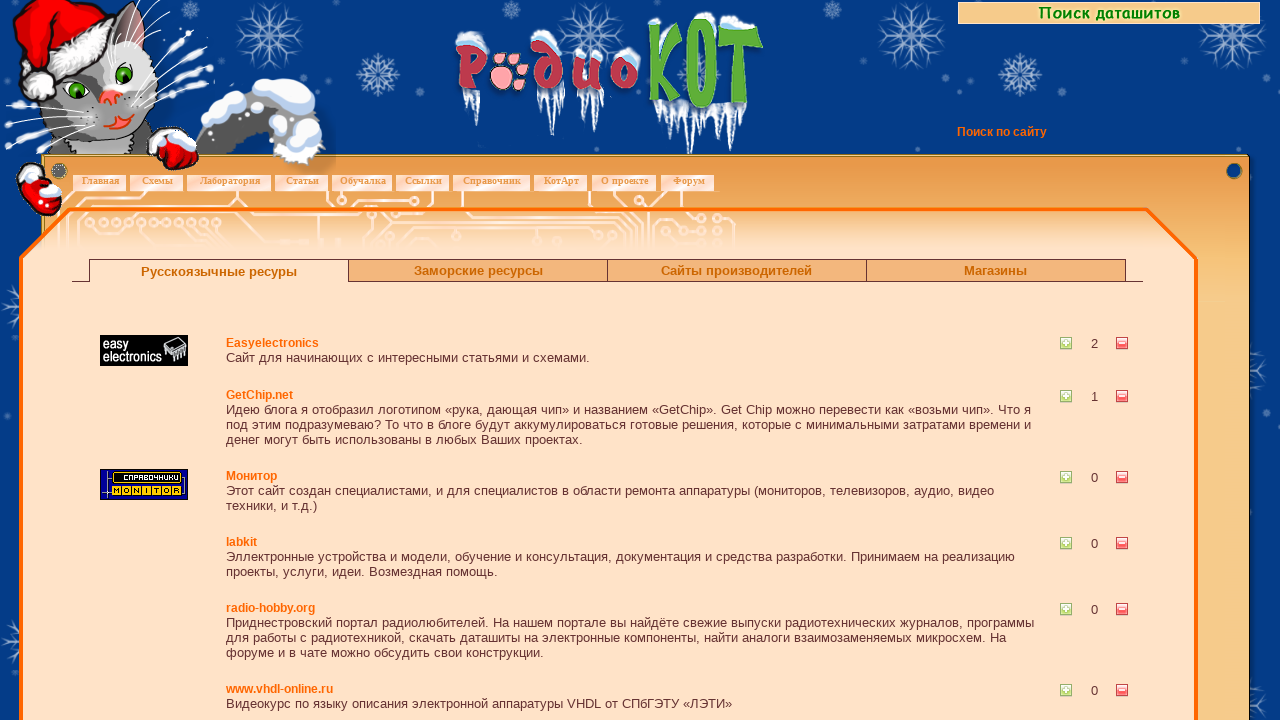

Links page loaded (networkidle)
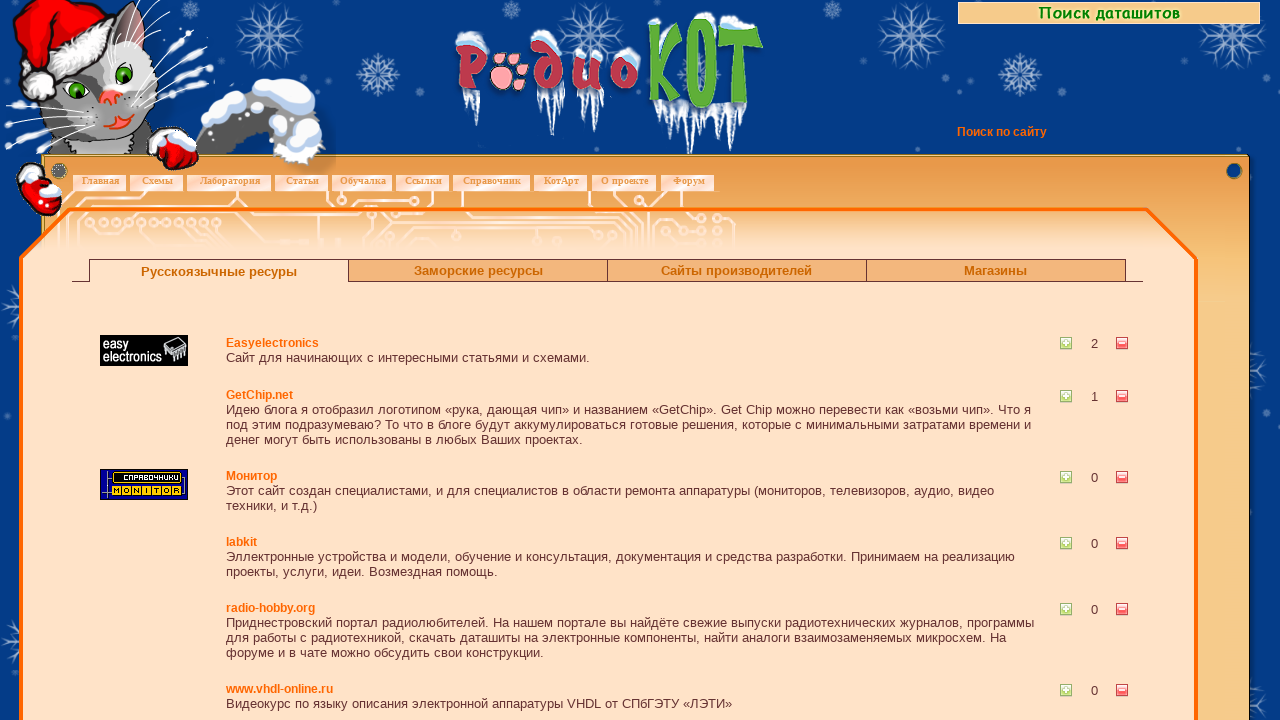

Clicked on 'справочник' (reference) menu item at (492, 180) on xpath=/html/body/div/div[9]/div[7]/a
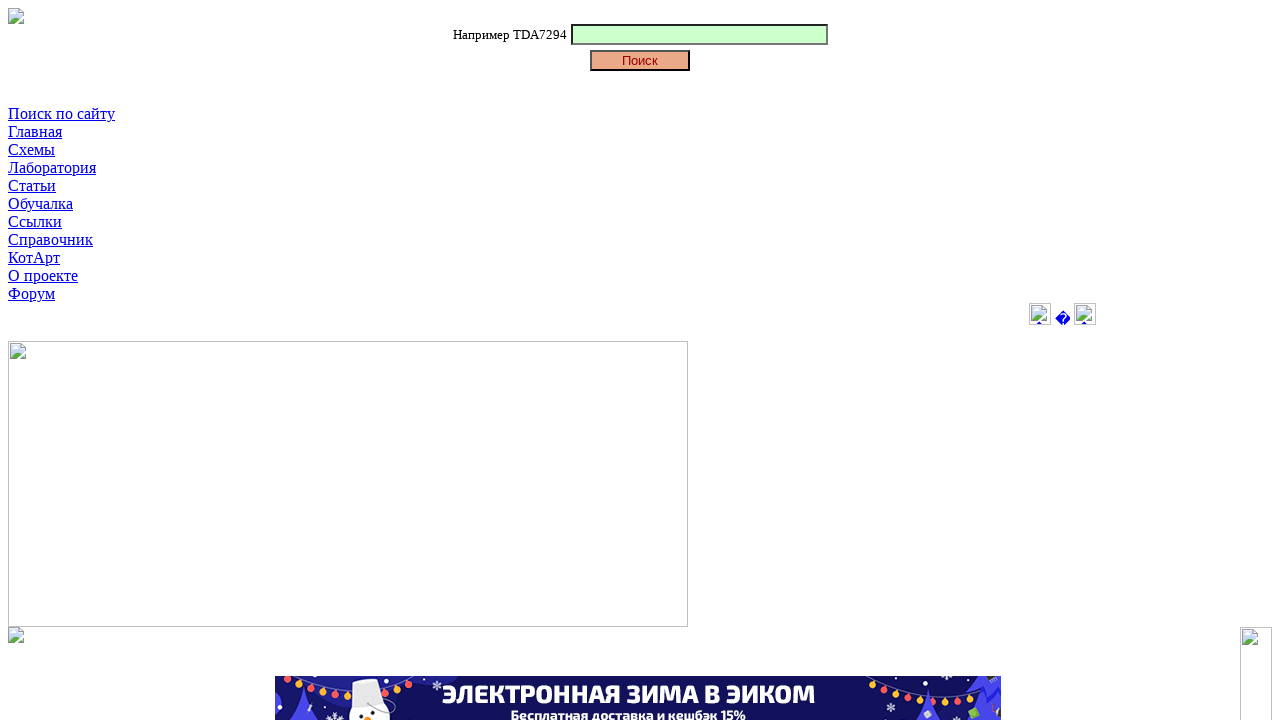

Reference page loaded (networkidle)
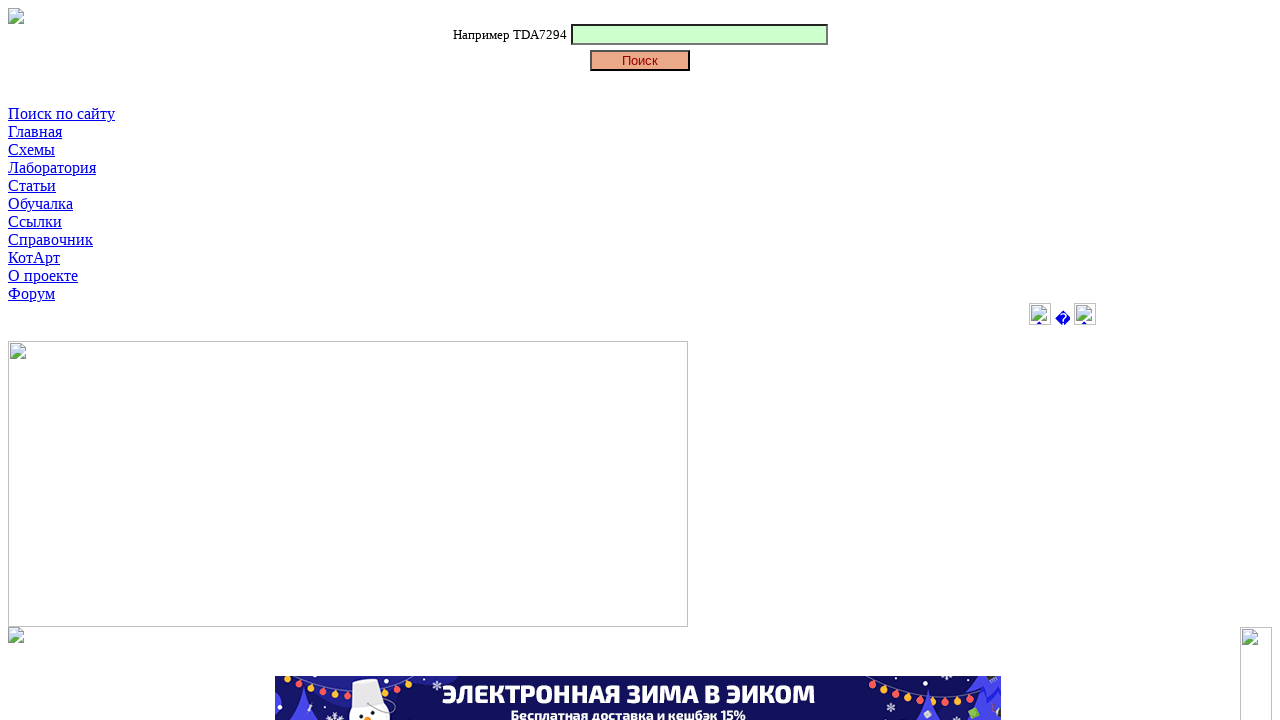

Clicked on 'о проекте' (about project) menu item at (43, 276) on xpath=/html/body/div/div[9]/div[9]/a
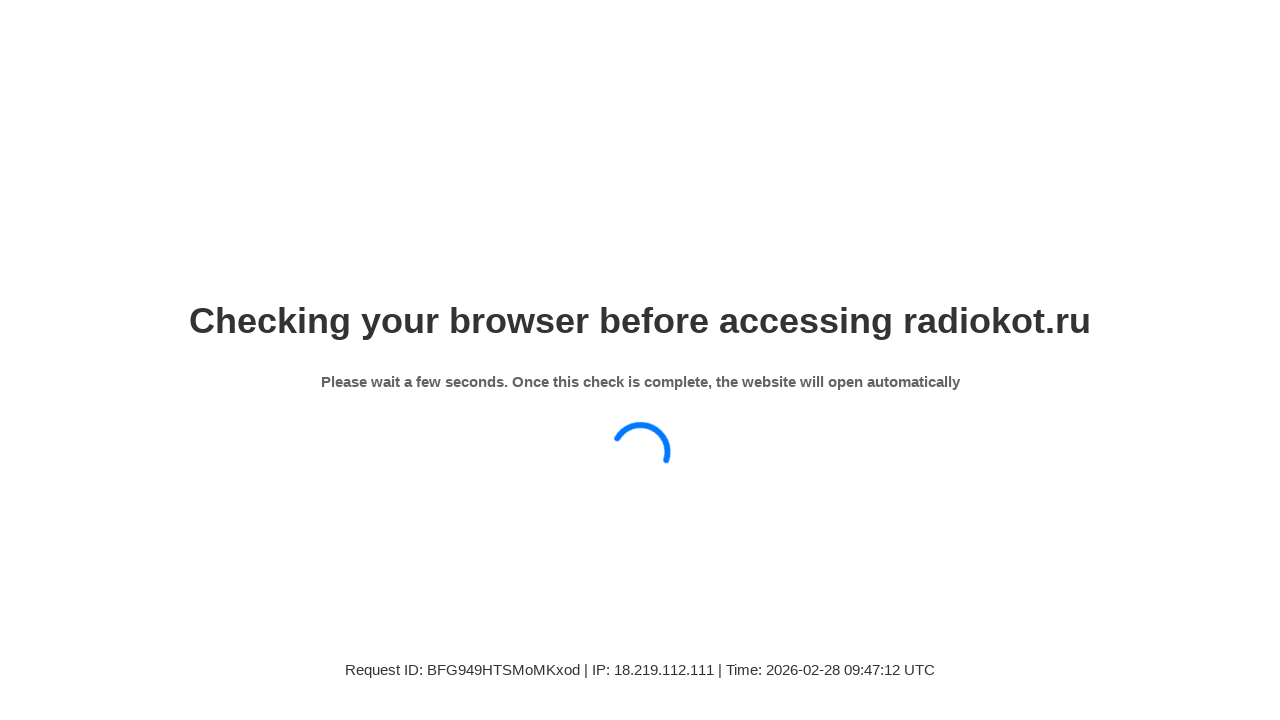

About project page loaded (networkidle)
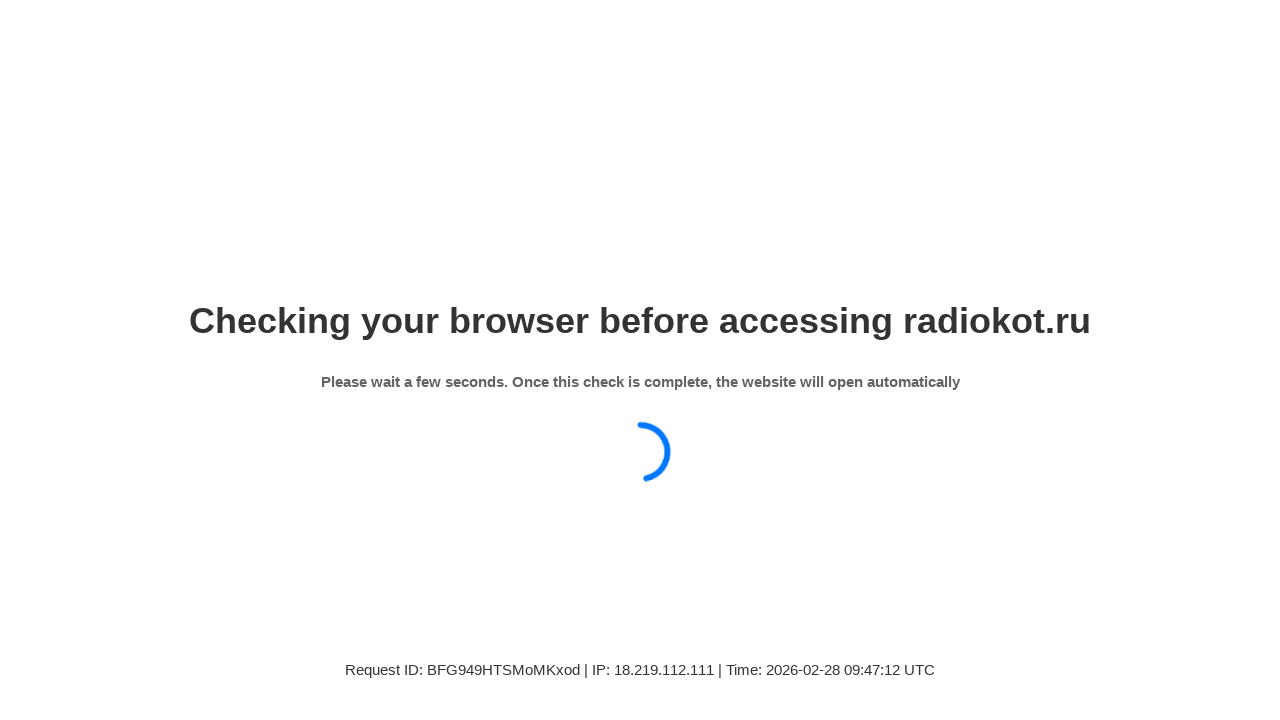

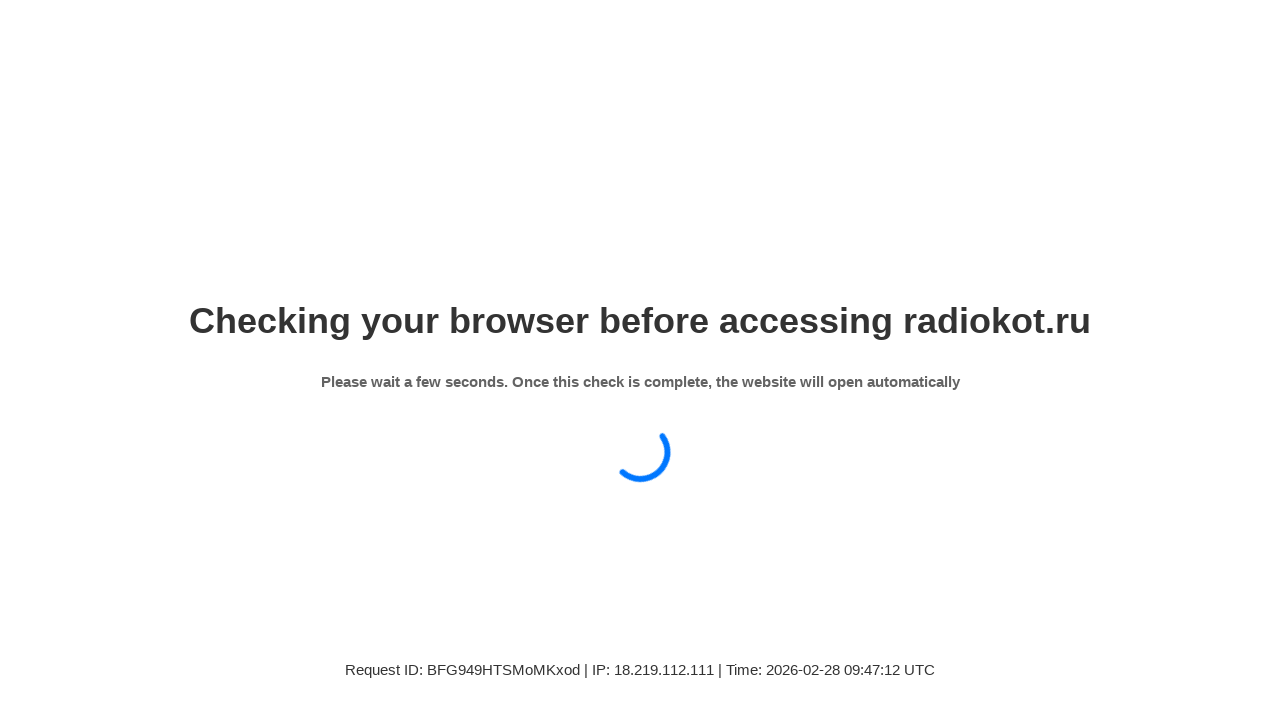